Tests a registration form by filling in all required fields (marked with asterisk) and submitting the form, then verifies successful registration message appears

Starting URL: http://suninjuly.github.io/registration1.html

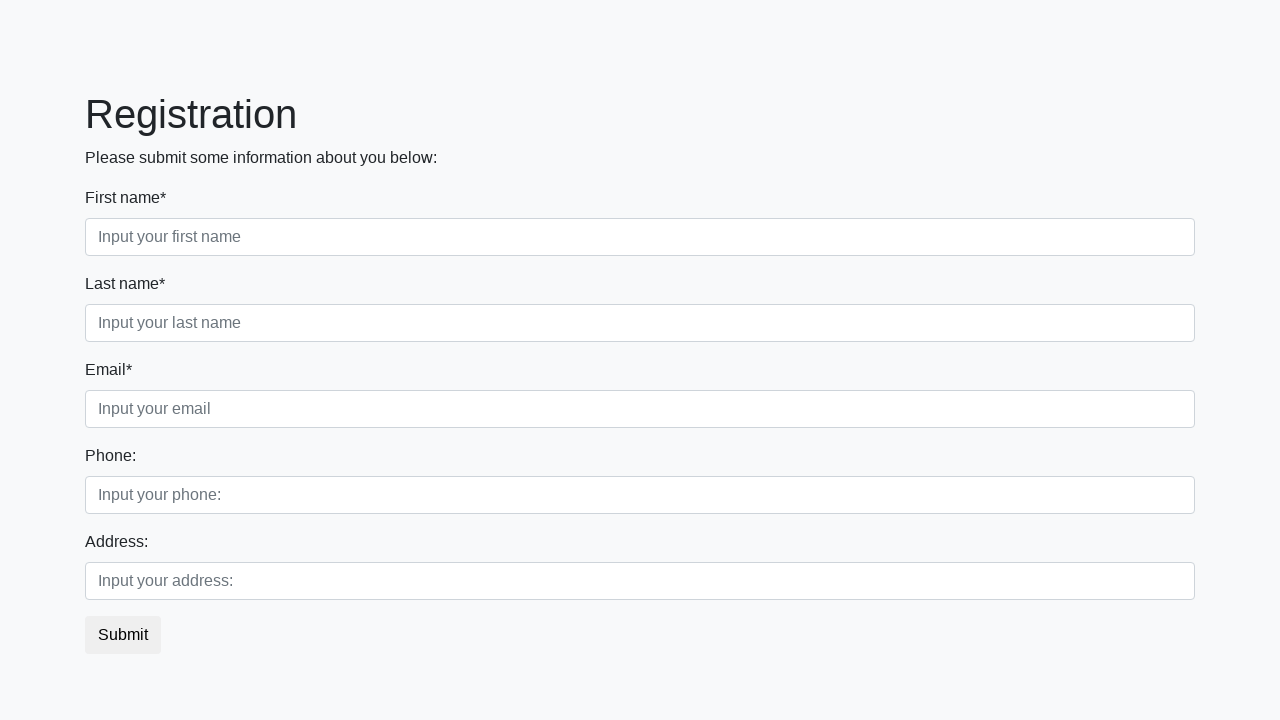

Retrieved all label elements from the page
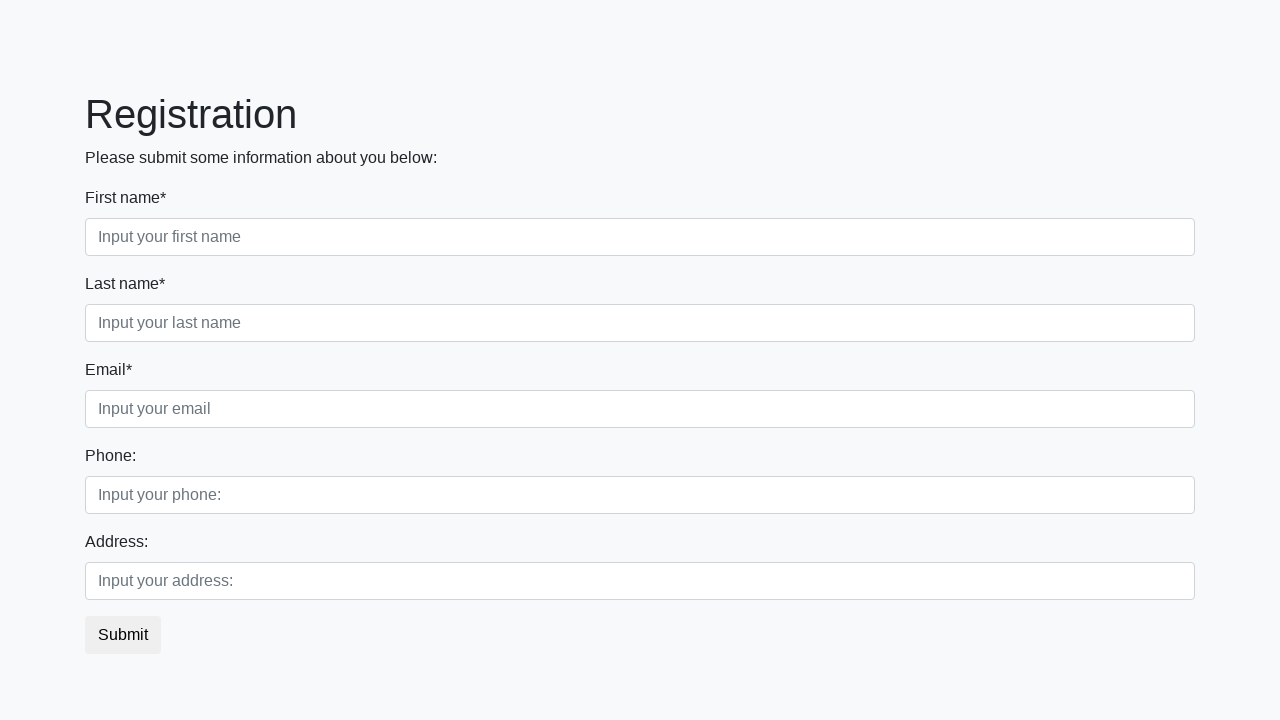

Retrieved all input elements from the page
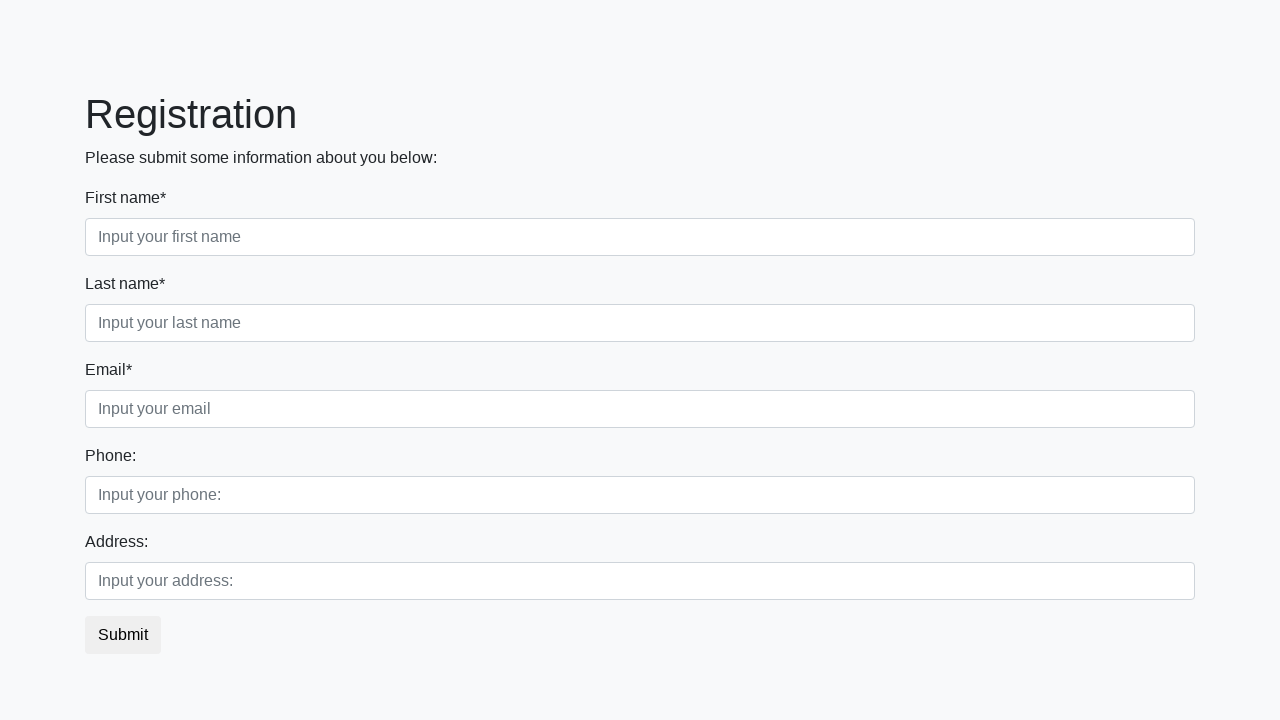

Filled required field 'First name*' with test data on input >> nth=0
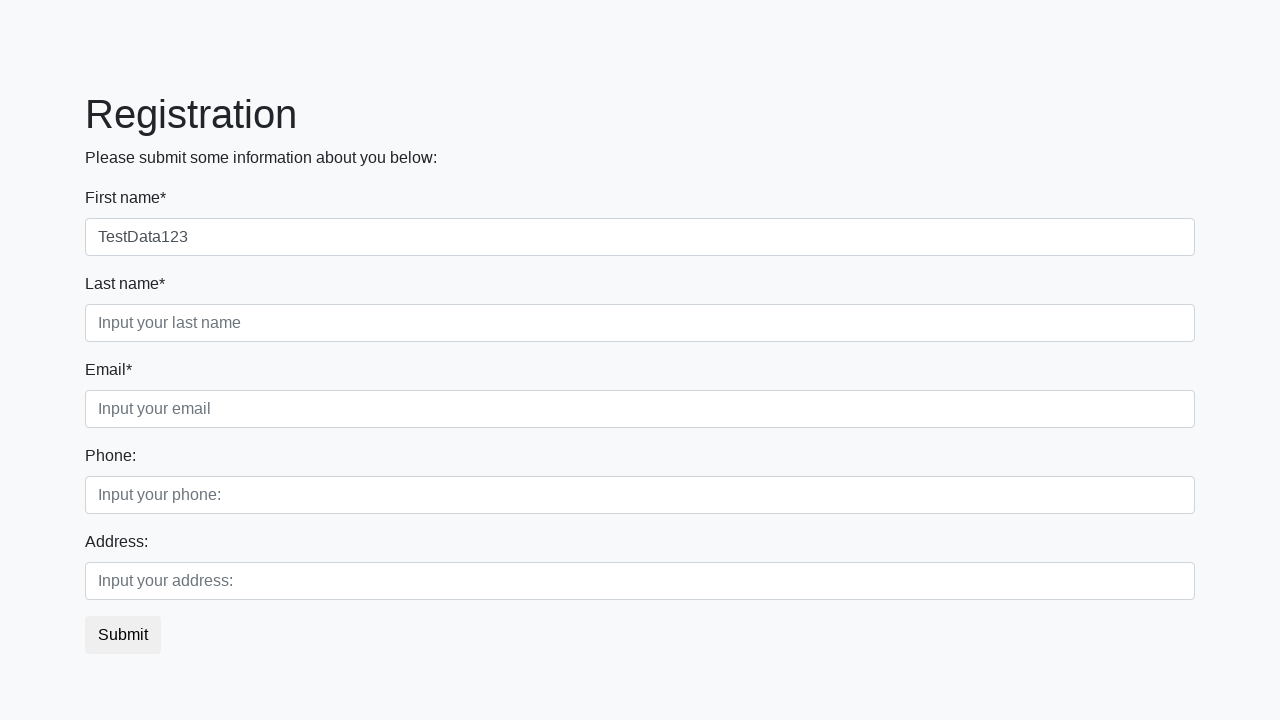

Filled required field 'Last name*' with test data on input >> nth=1
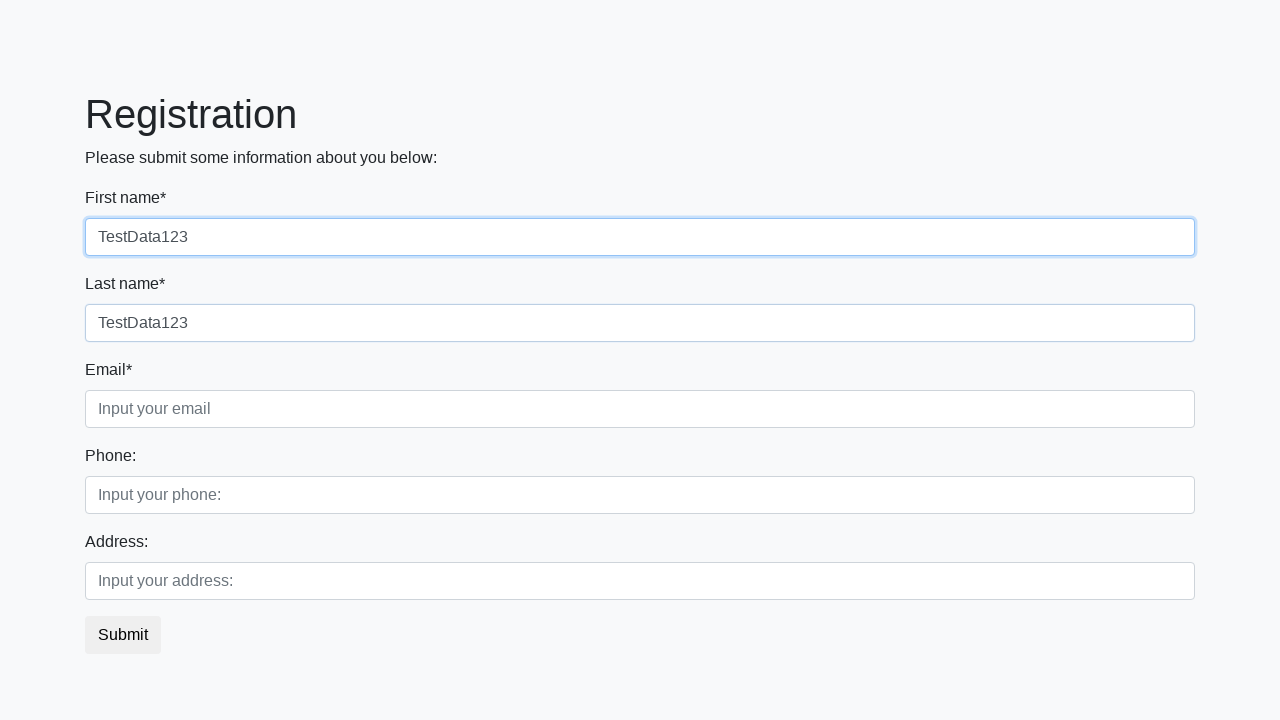

Filled required field 'Email*' with test data on input >> nth=2
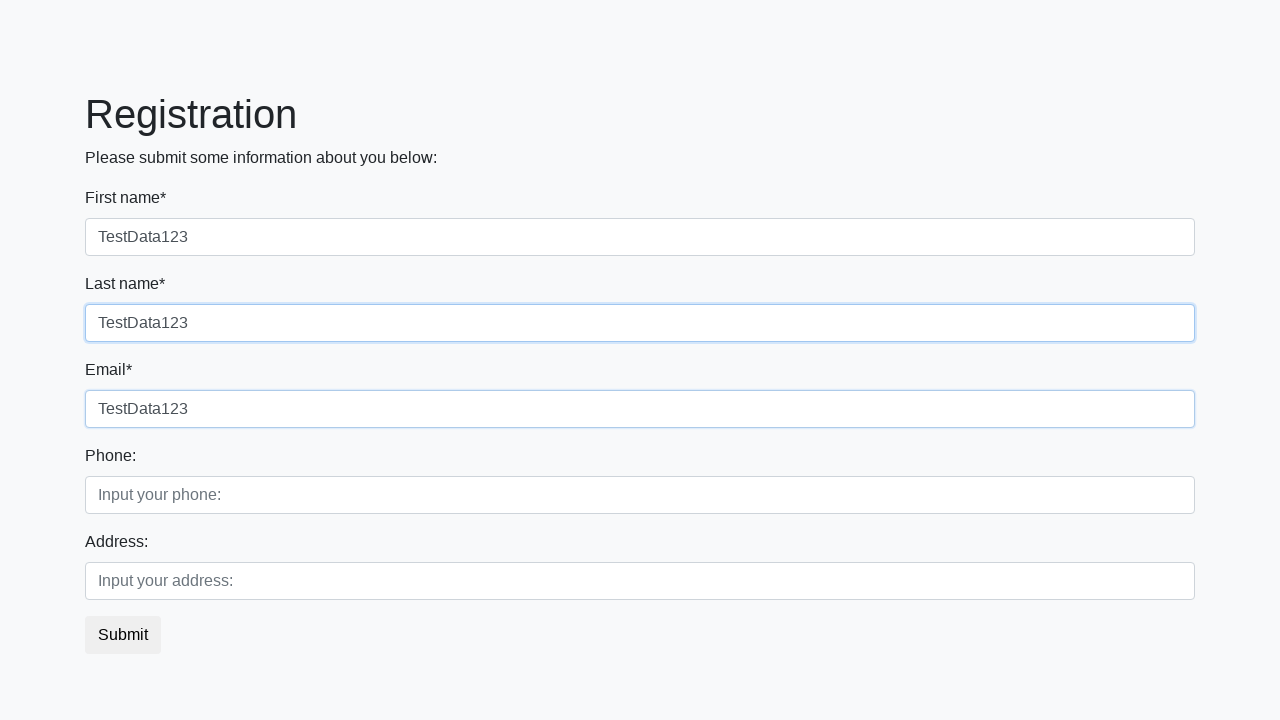

Clicked the submit button to register at (123, 635) on button.btn
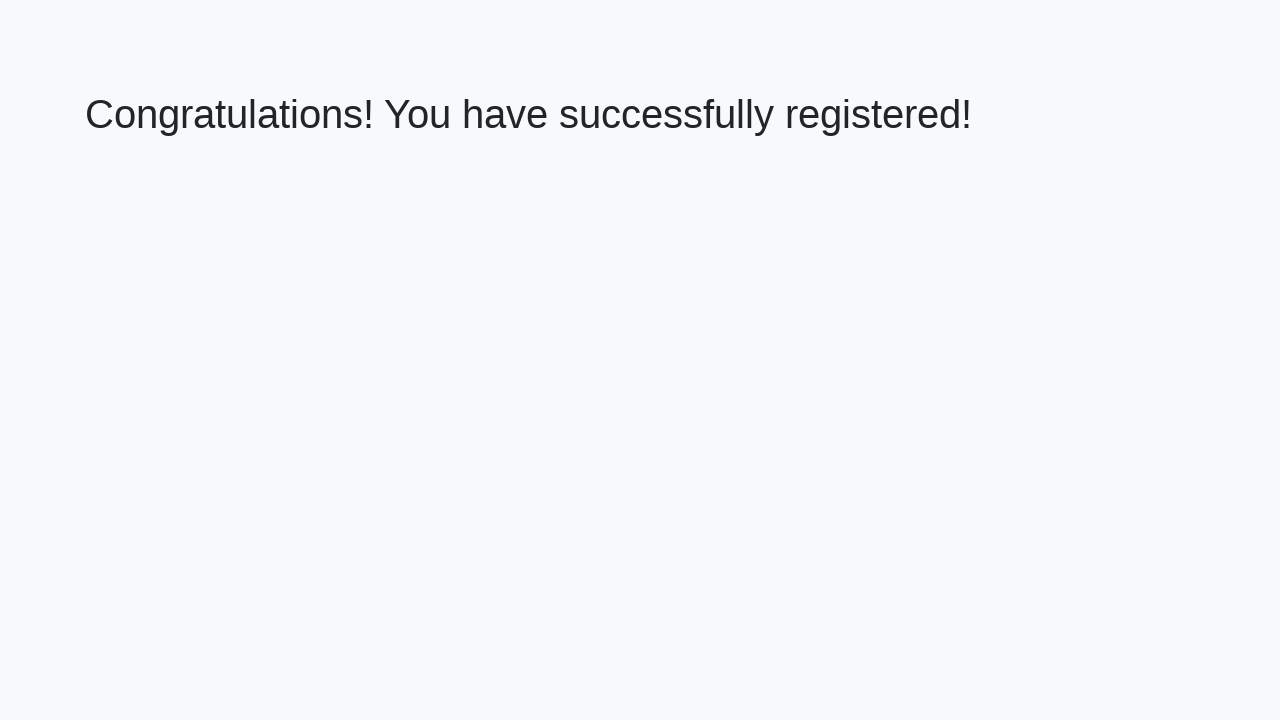

Success message heading appeared
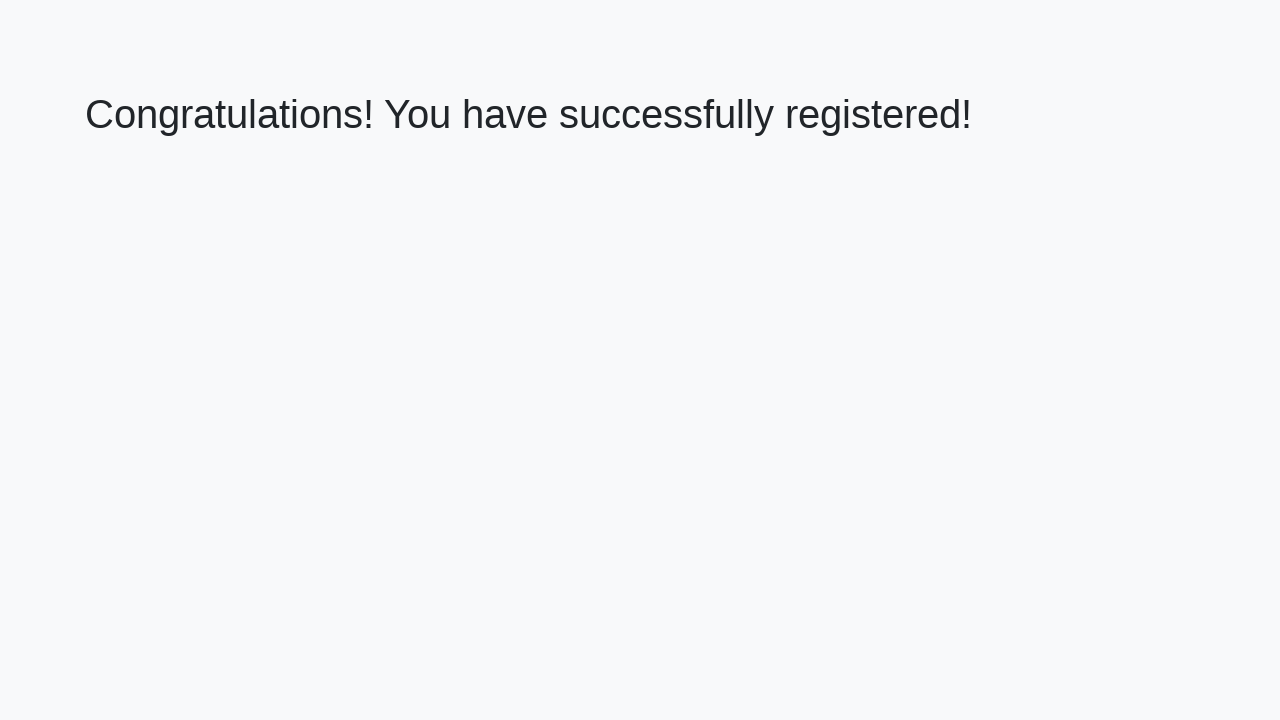

Retrieved success message text: 'Congratulations! You have successfully registered!'
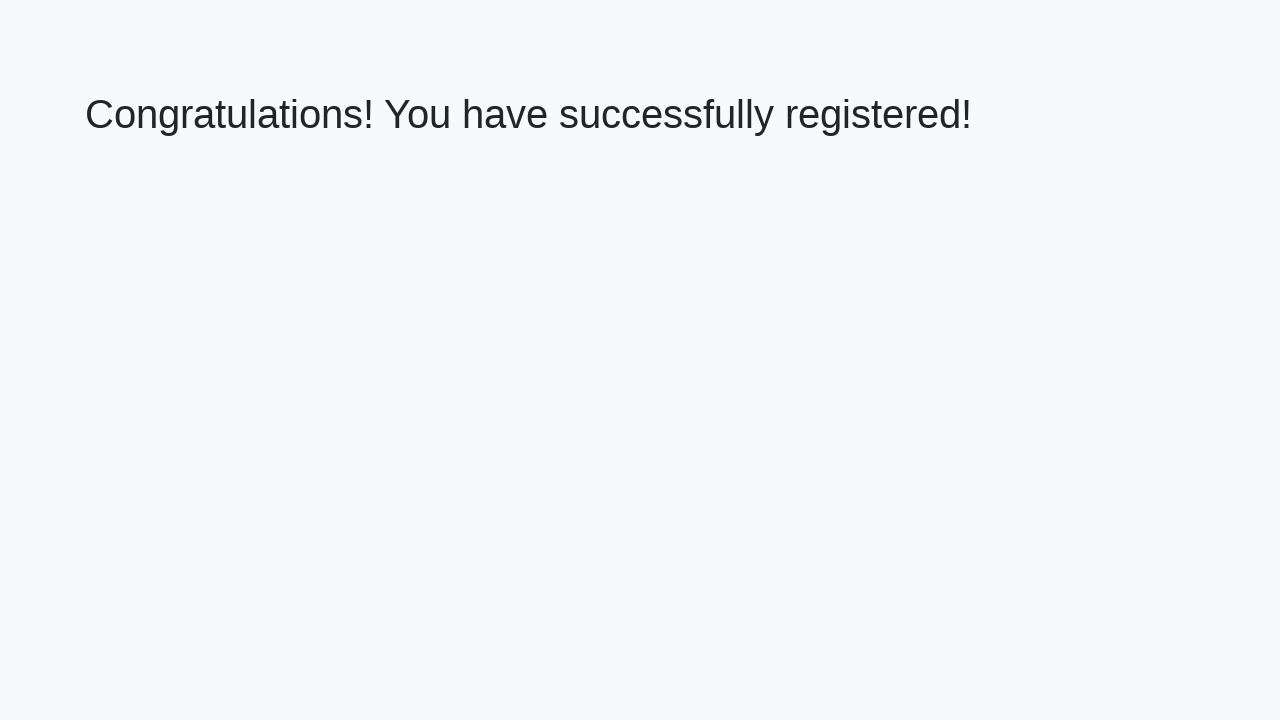

Verified successful registration message
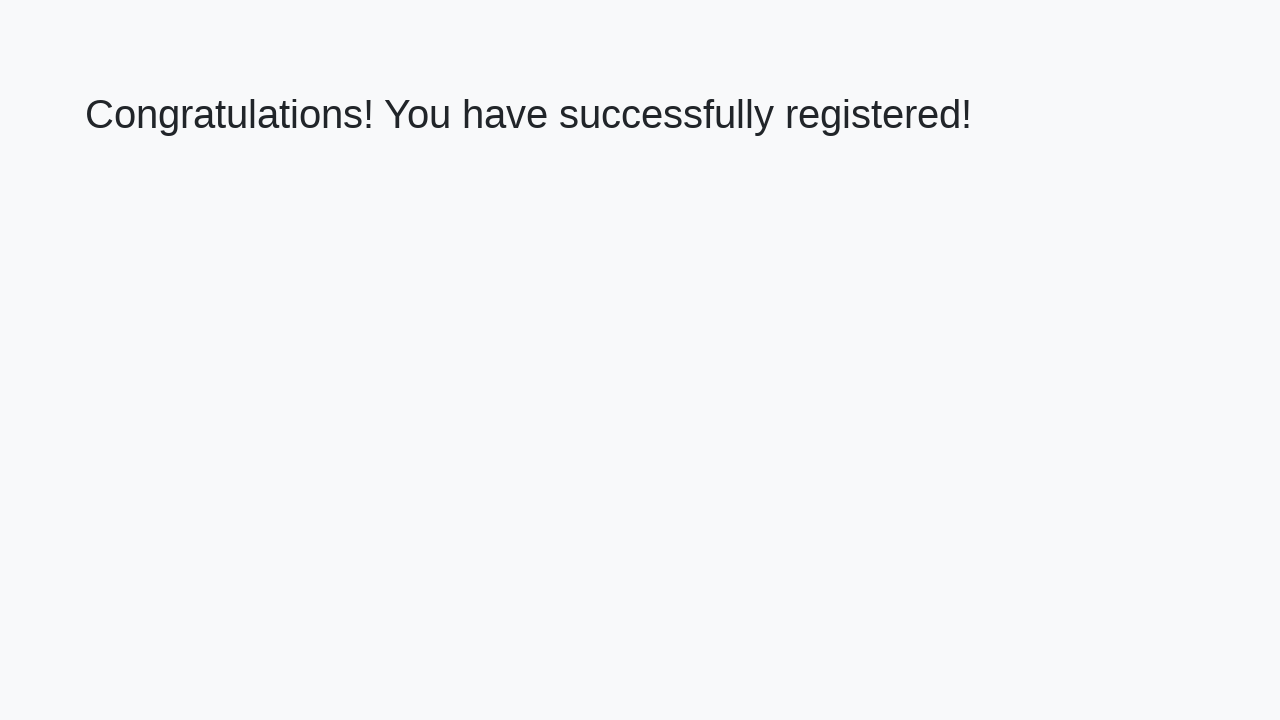

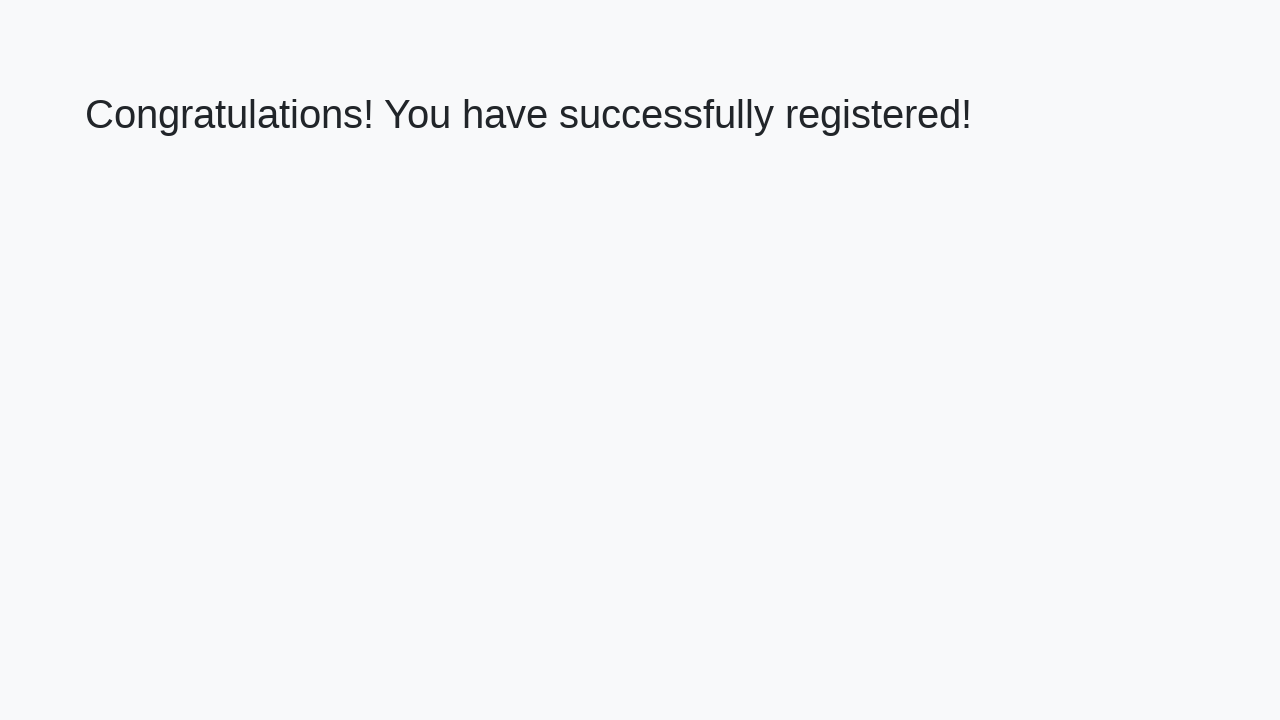